Verifies that all images are loaded properly on the first page of the popular make section

Starting URL: http://buggy.justtestit.org/

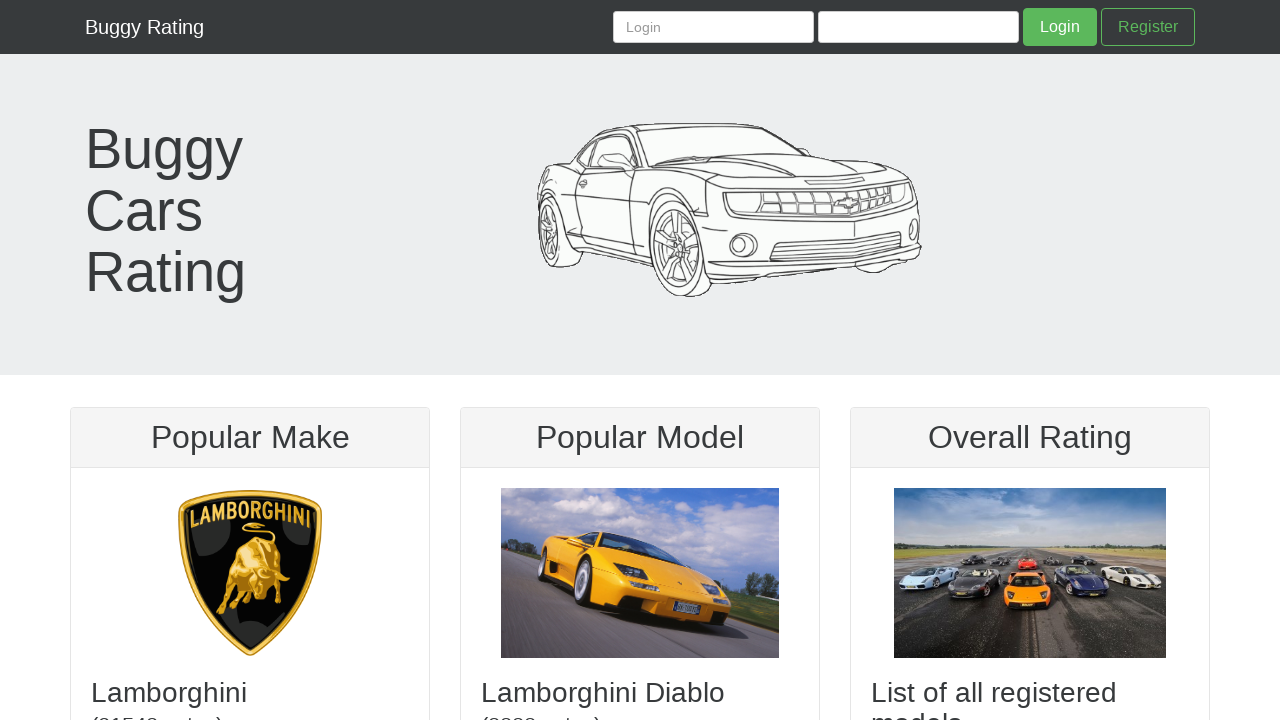

Clicked on popular make link at (250, 573) on a[href="/make/ckl2phsabijs71623vk0"]
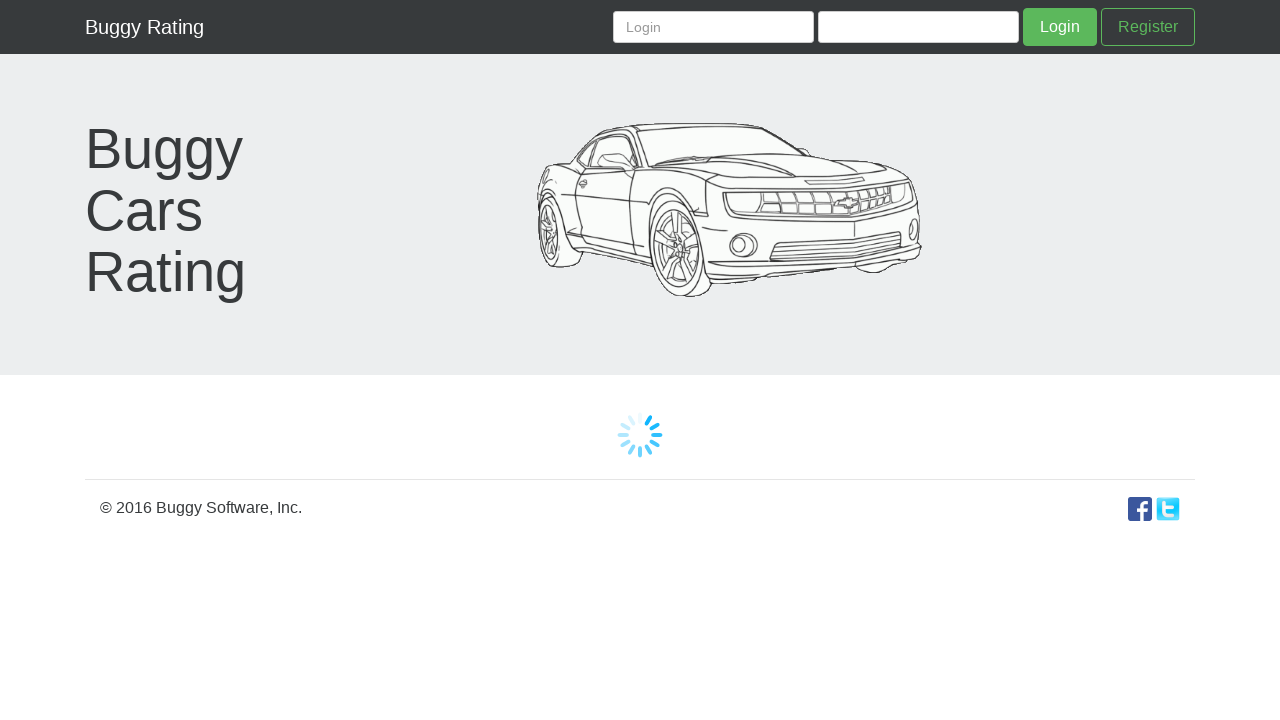

Card header became visible on popular make page
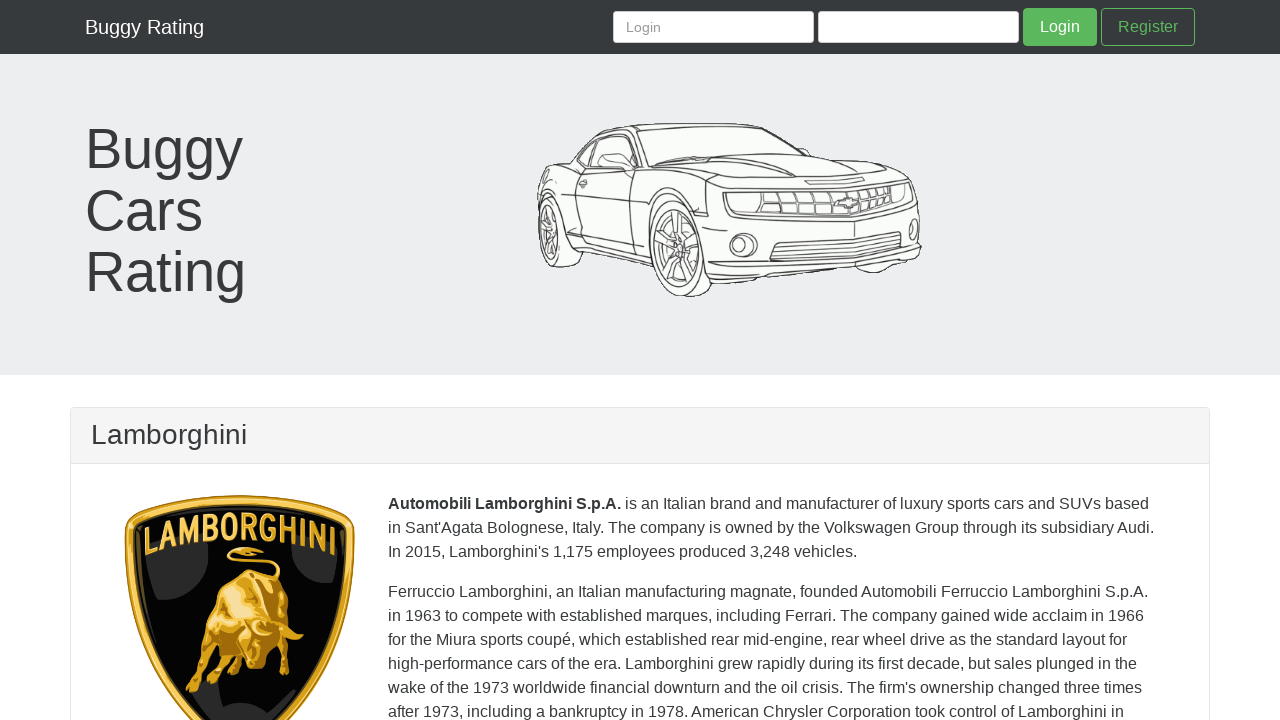

All images loaded properly on the first page
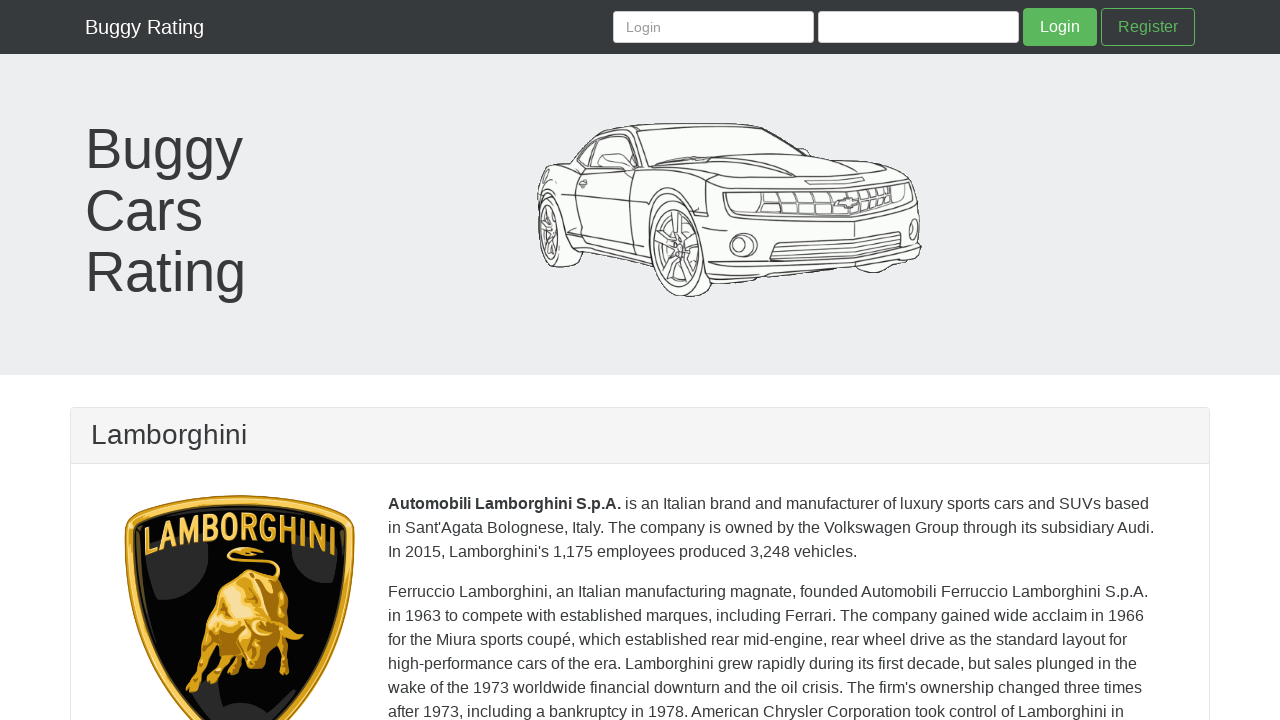

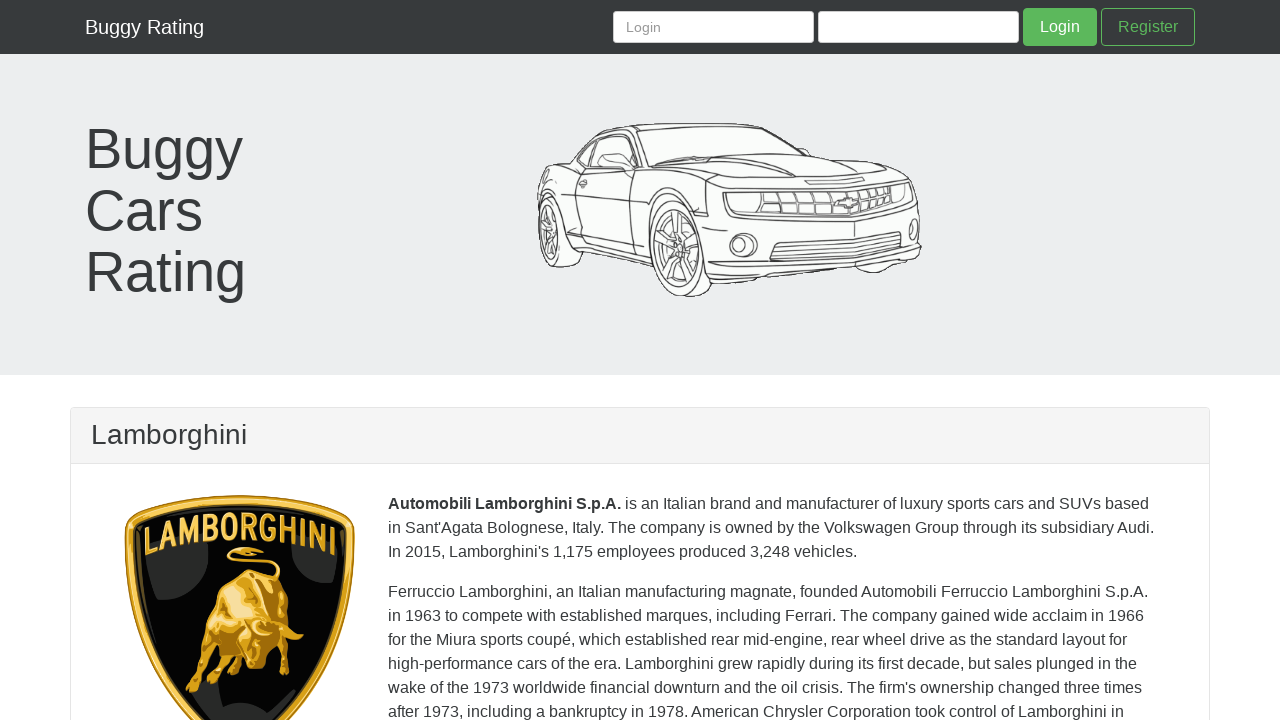